Tests an explicit wait scenario by waiting for price to reach $100, clicking book button, solving a math captcha, and handling the result alert

Starting URL: http://suninjuly.github.io/explicit_wait2.html

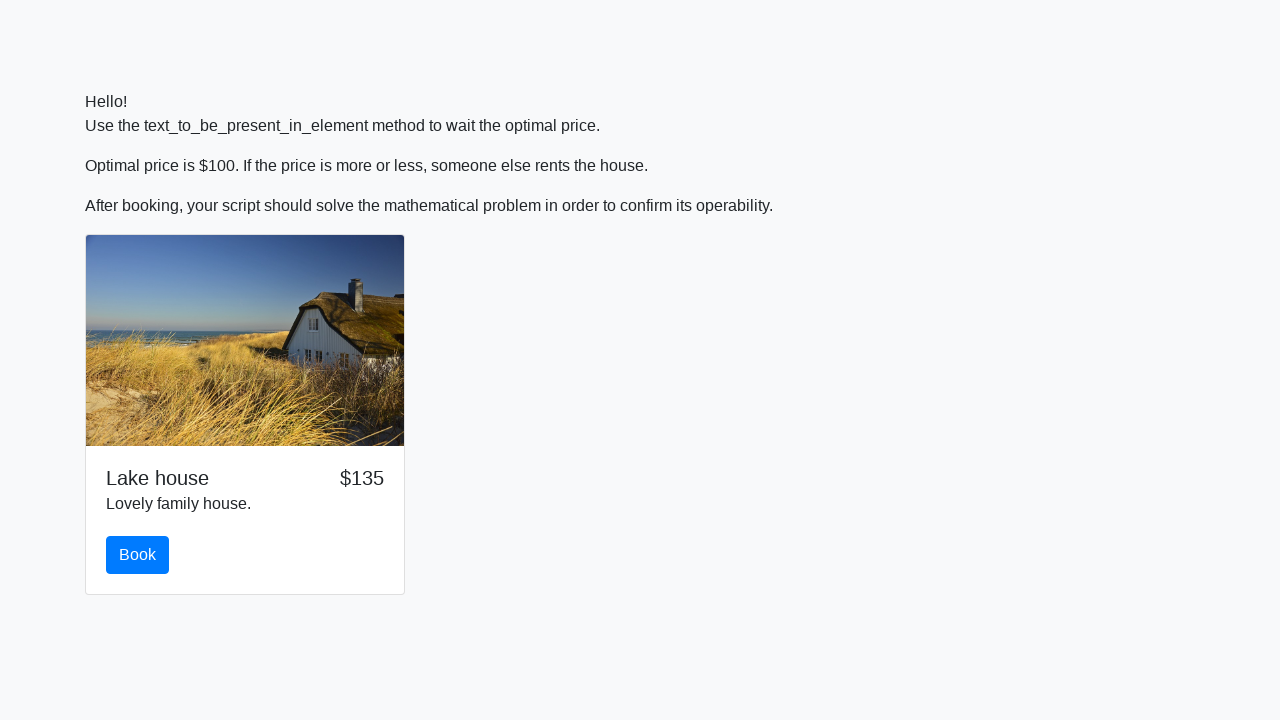

Waited for price to reach $100
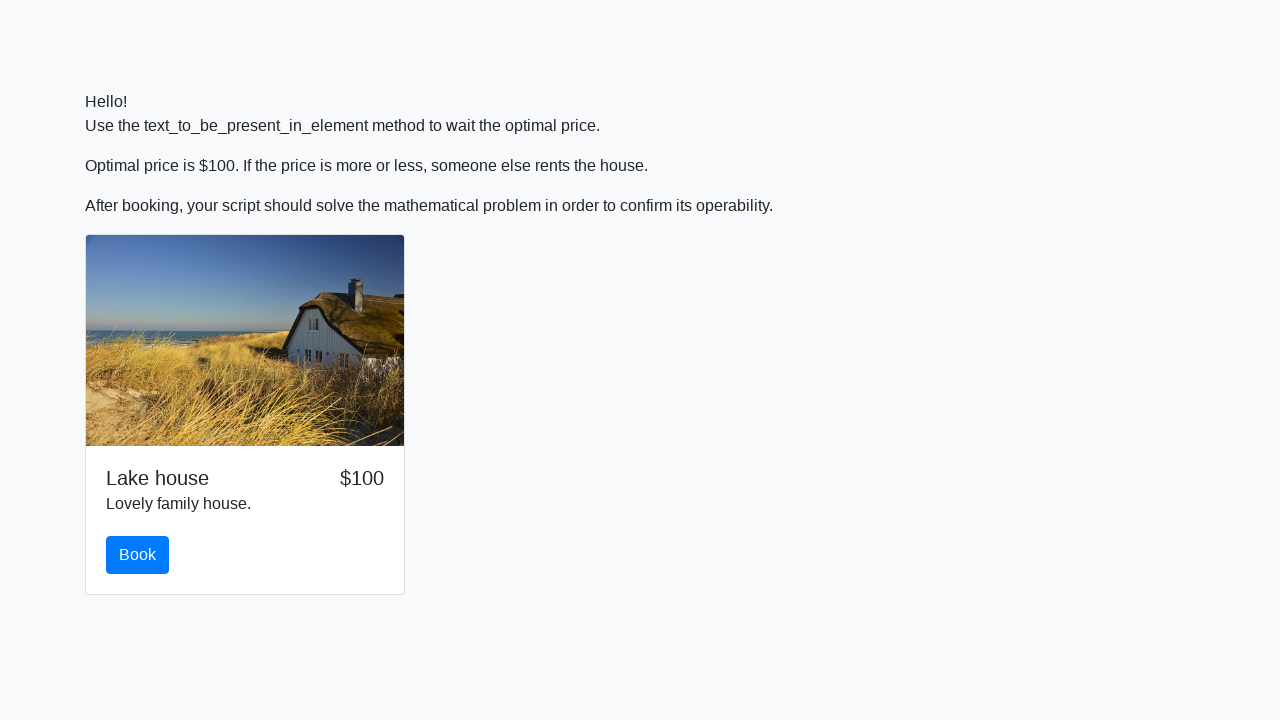

Clicked book button at (138, 555) on #book
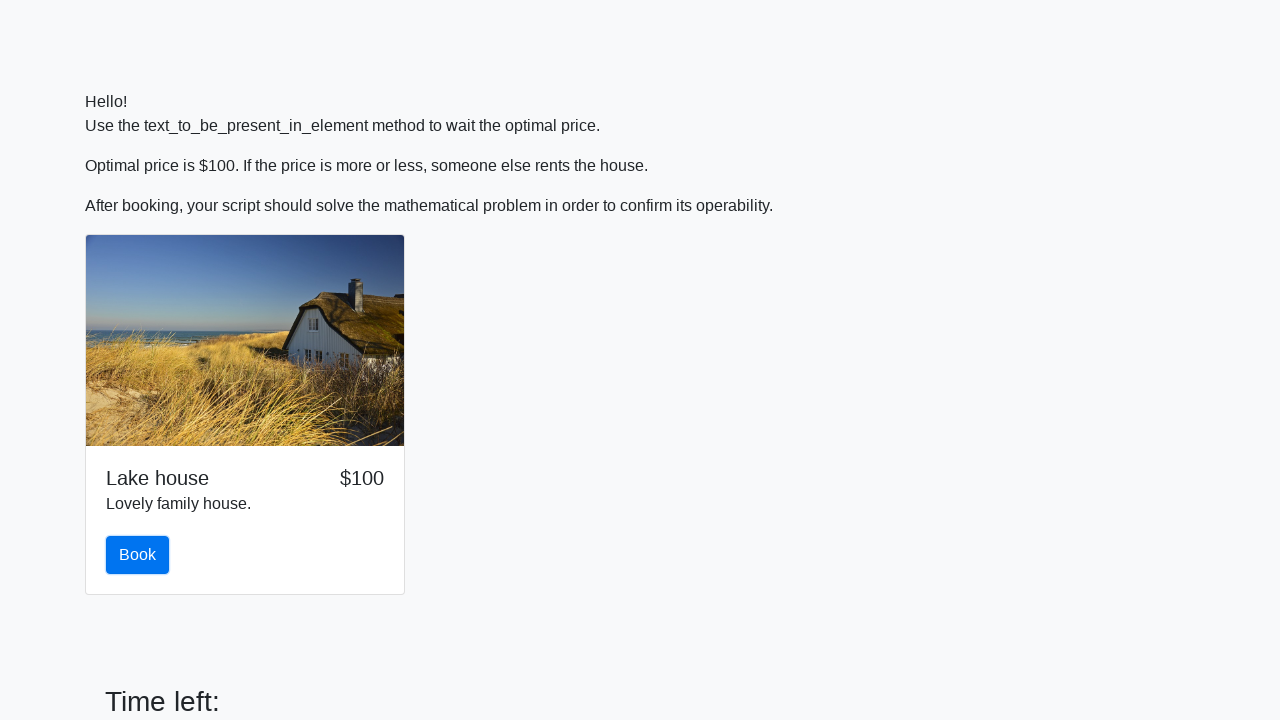

Retrieved input value for captcha calculation
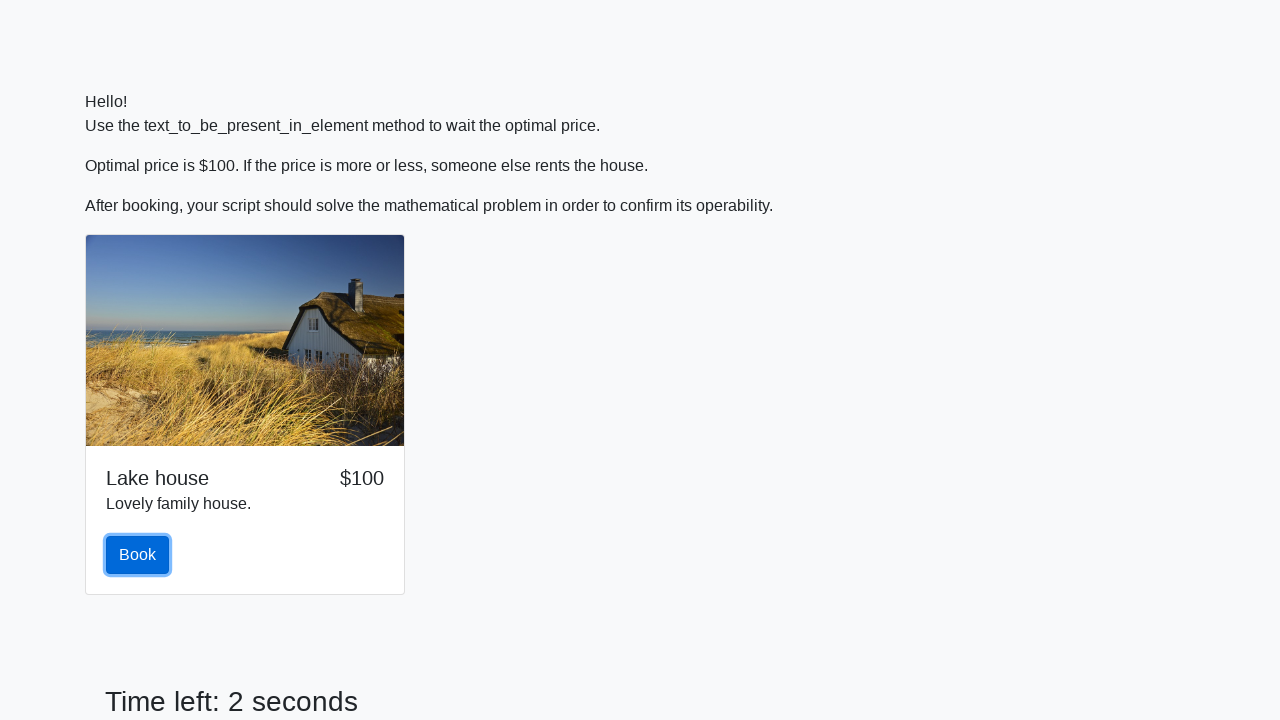

Calculated captcha result: 2.349410598038059
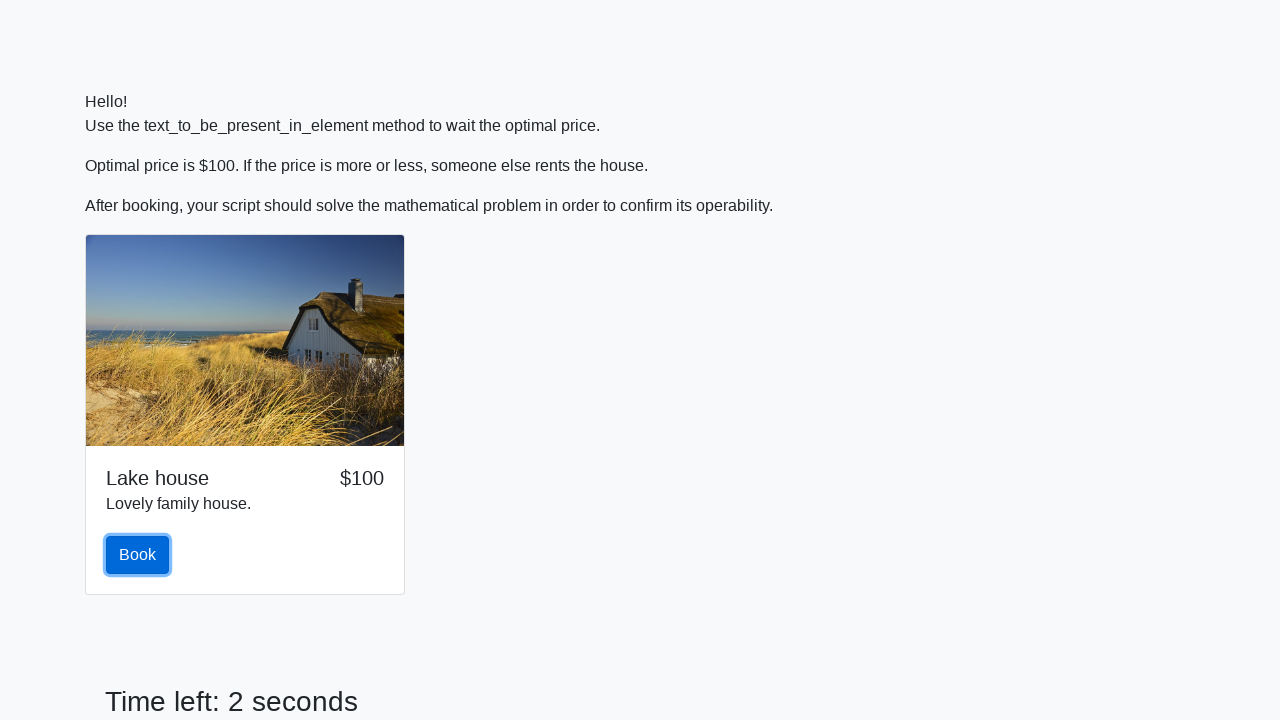

Filled answer field with calculated result on #answer
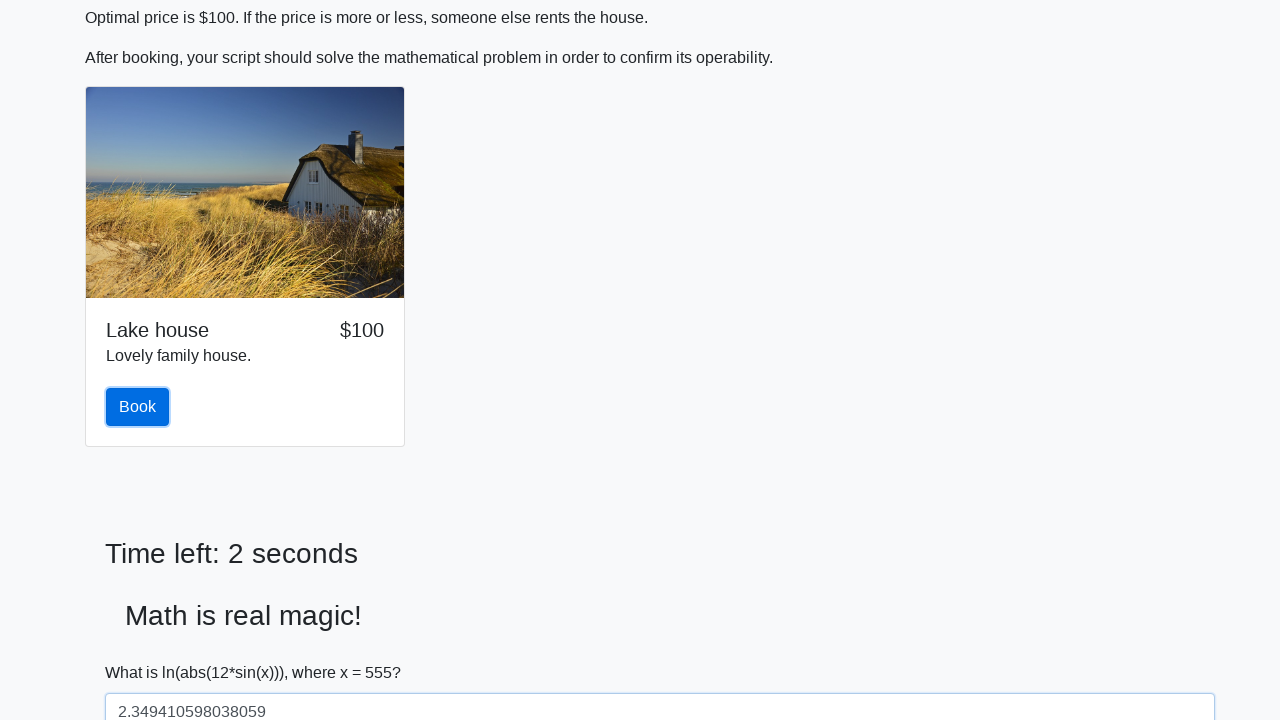

Submitted answer by pressing Enter on #answer
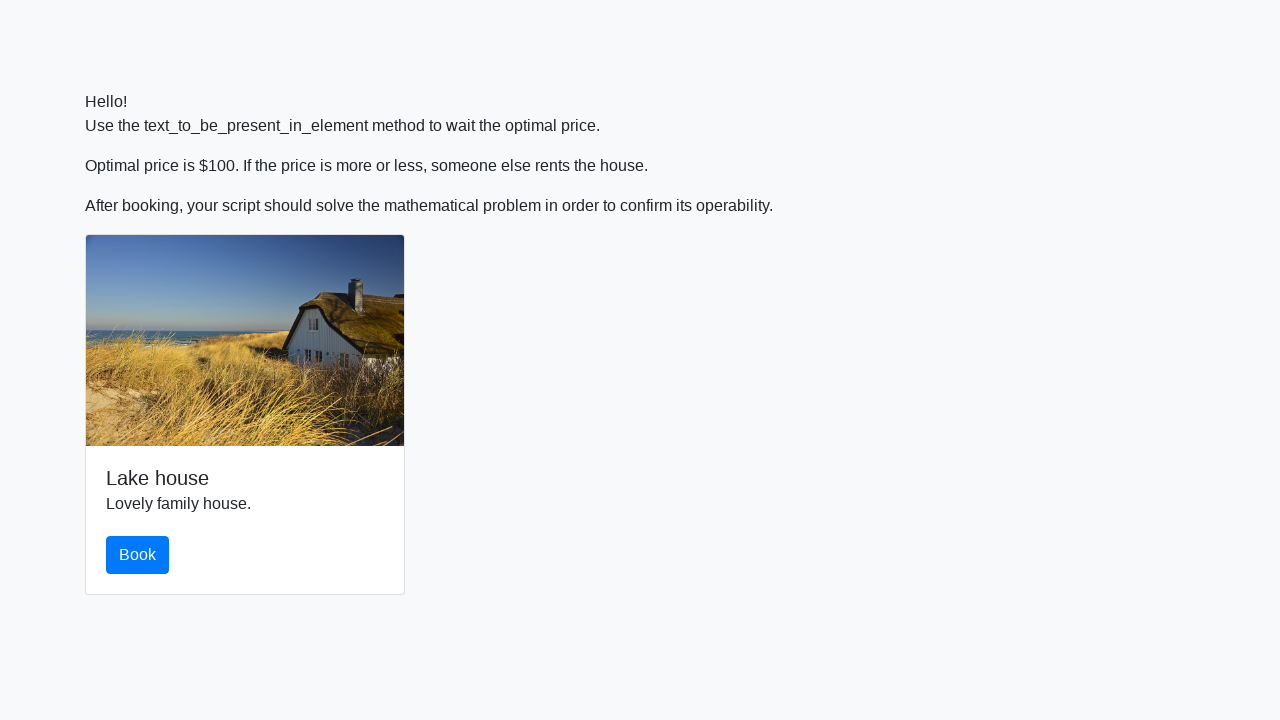

Set up handler to accept alert dialog
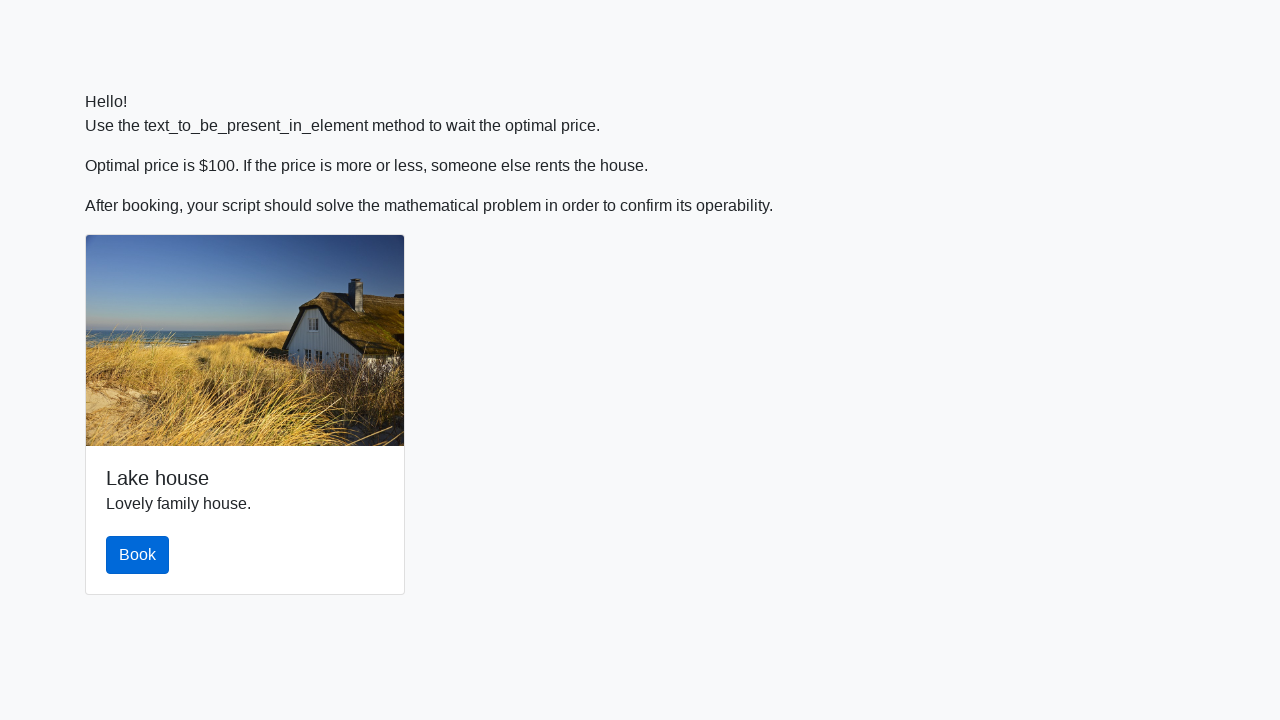

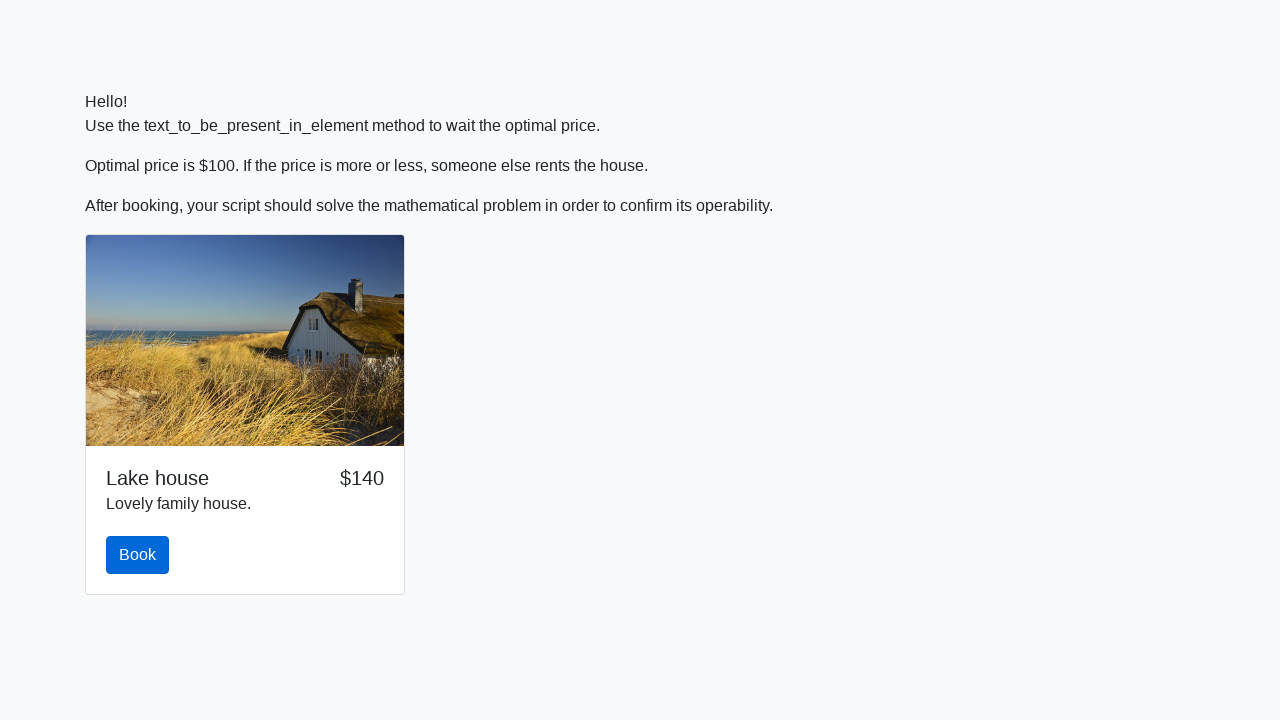